Tests browser window handling by clicking a button to navigate home, then clicking another button that opens multiple windows, and iterating through all window handles to switch between them.

Starting URL: https://letcode.in/window

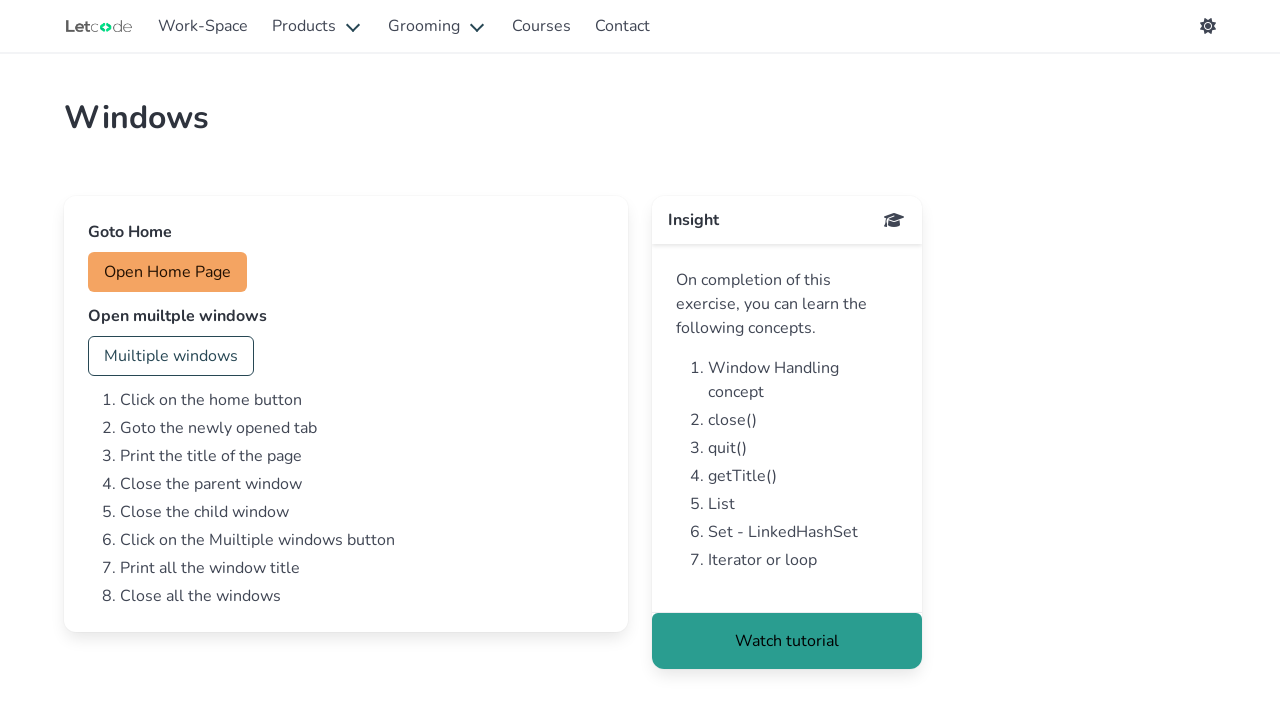

Clicked home button to navigate home at (168, 272) on #home
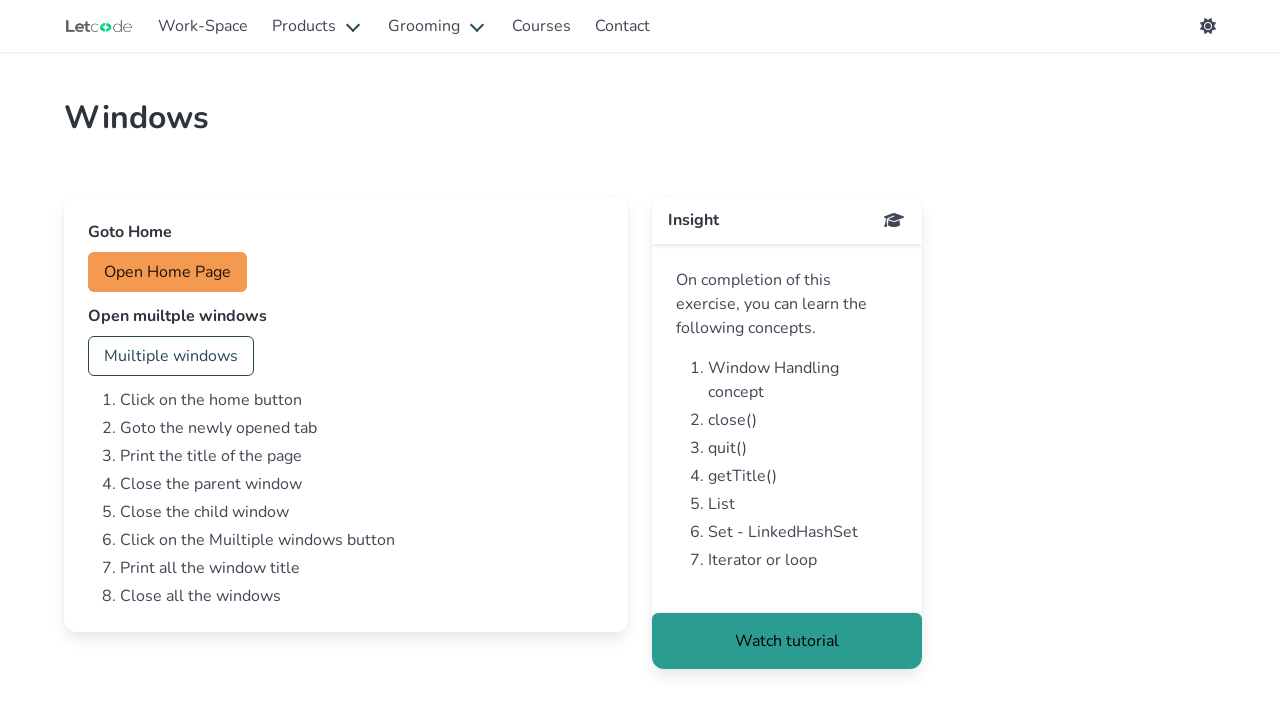

Stored original page reference
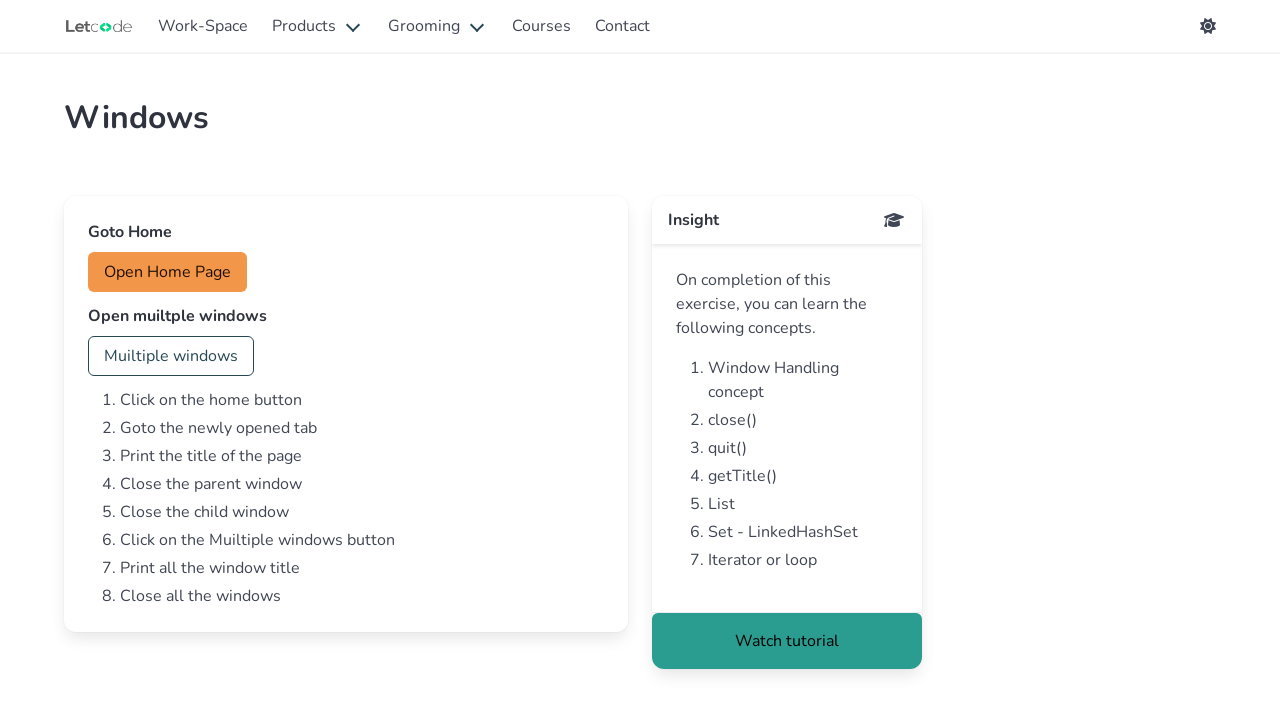

Clicked button to open multiple windows at (171, 356) on #multi
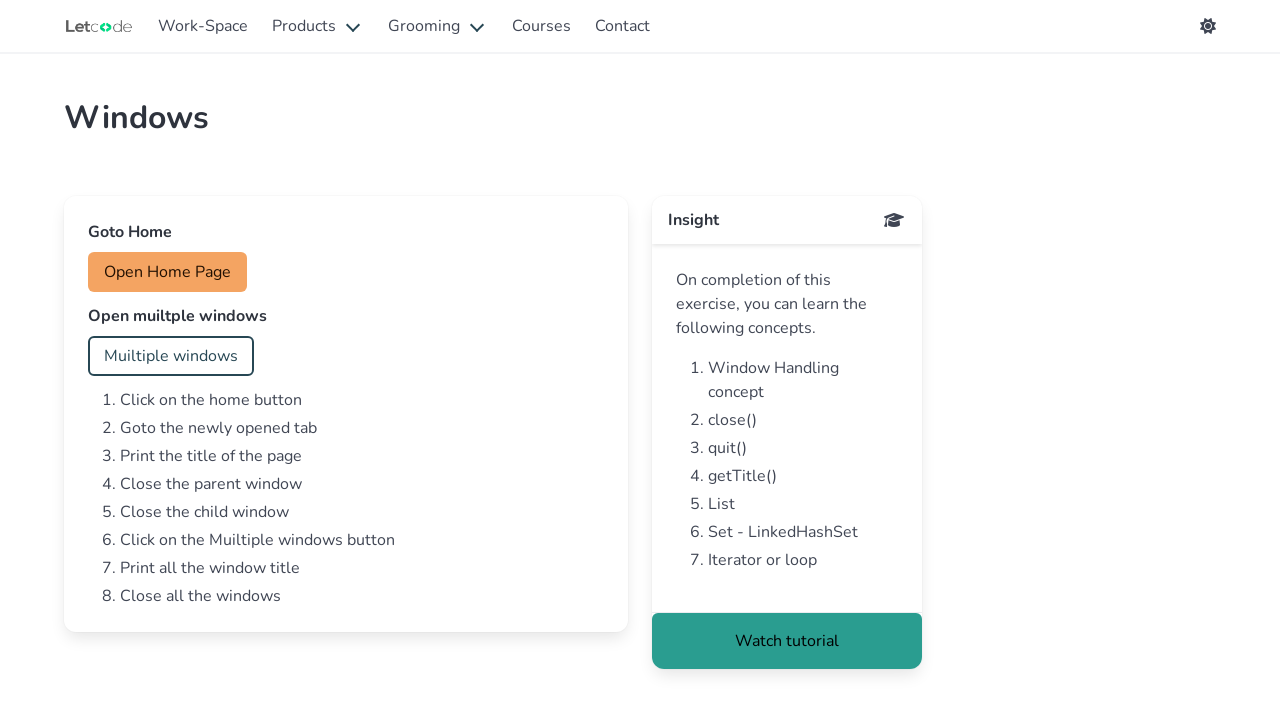

Waited for new windows to open
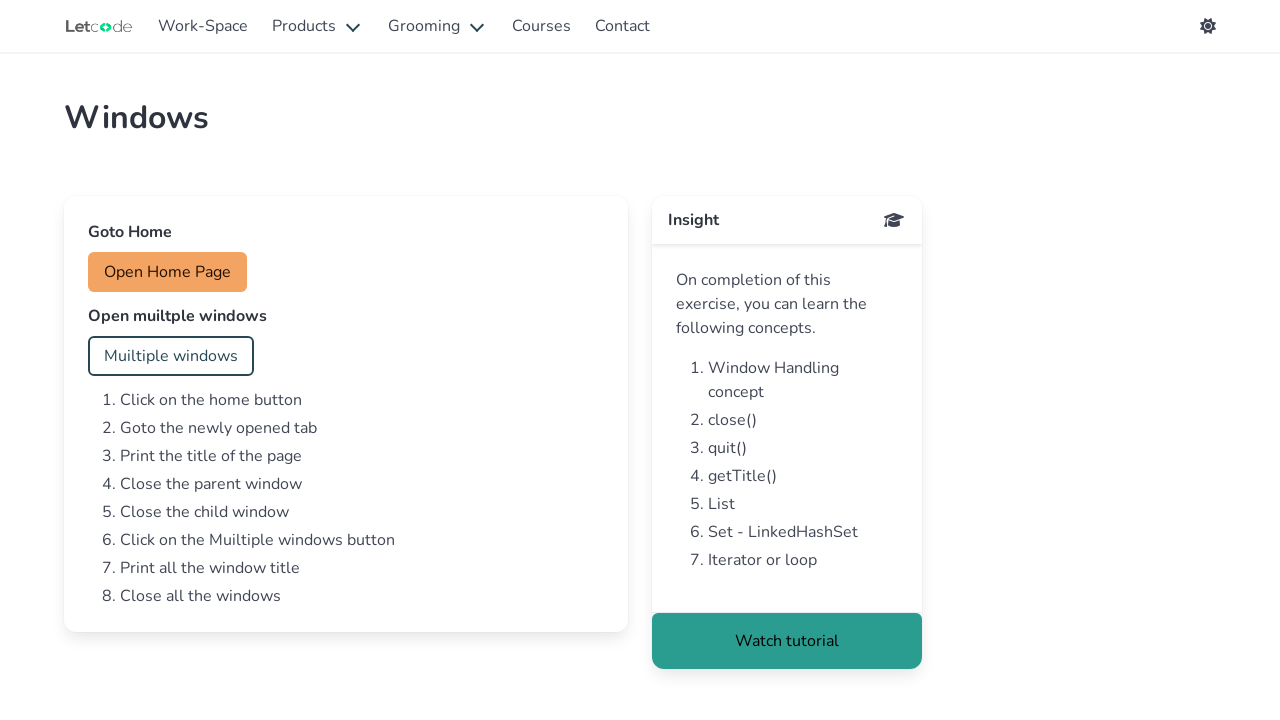

Retrieved all pages in context - found 4 page(s)
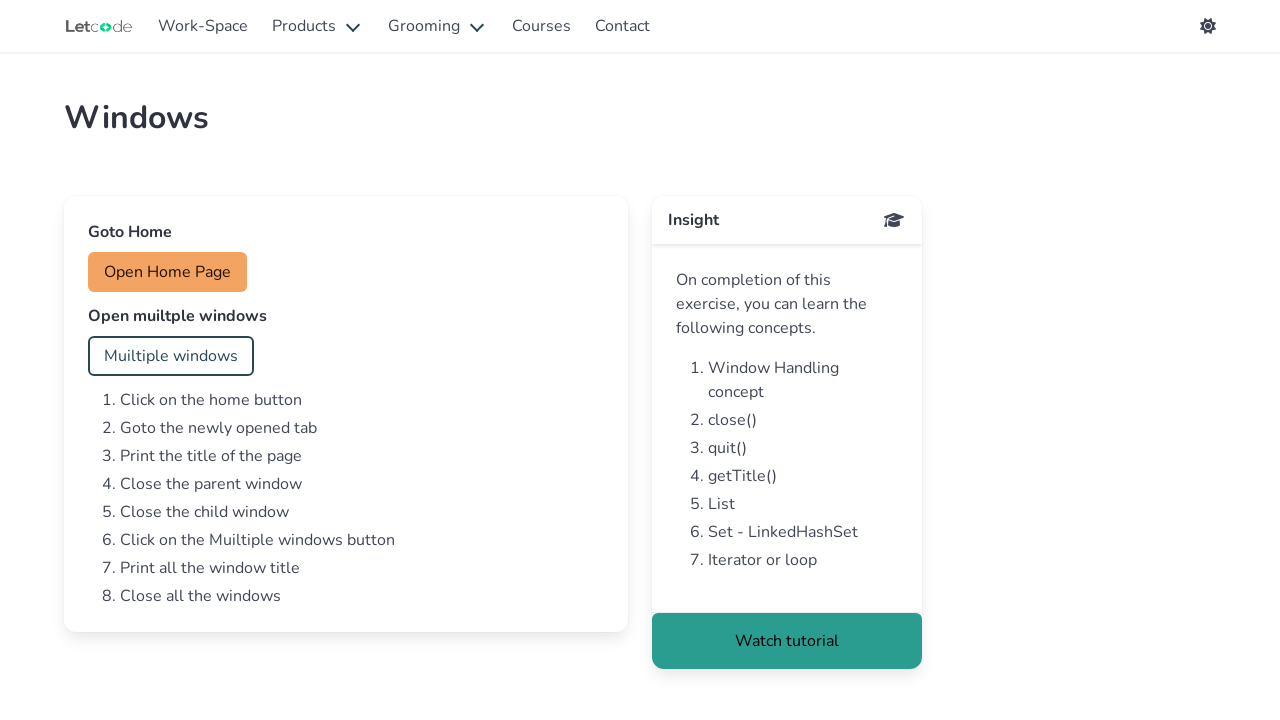

Brought page to front
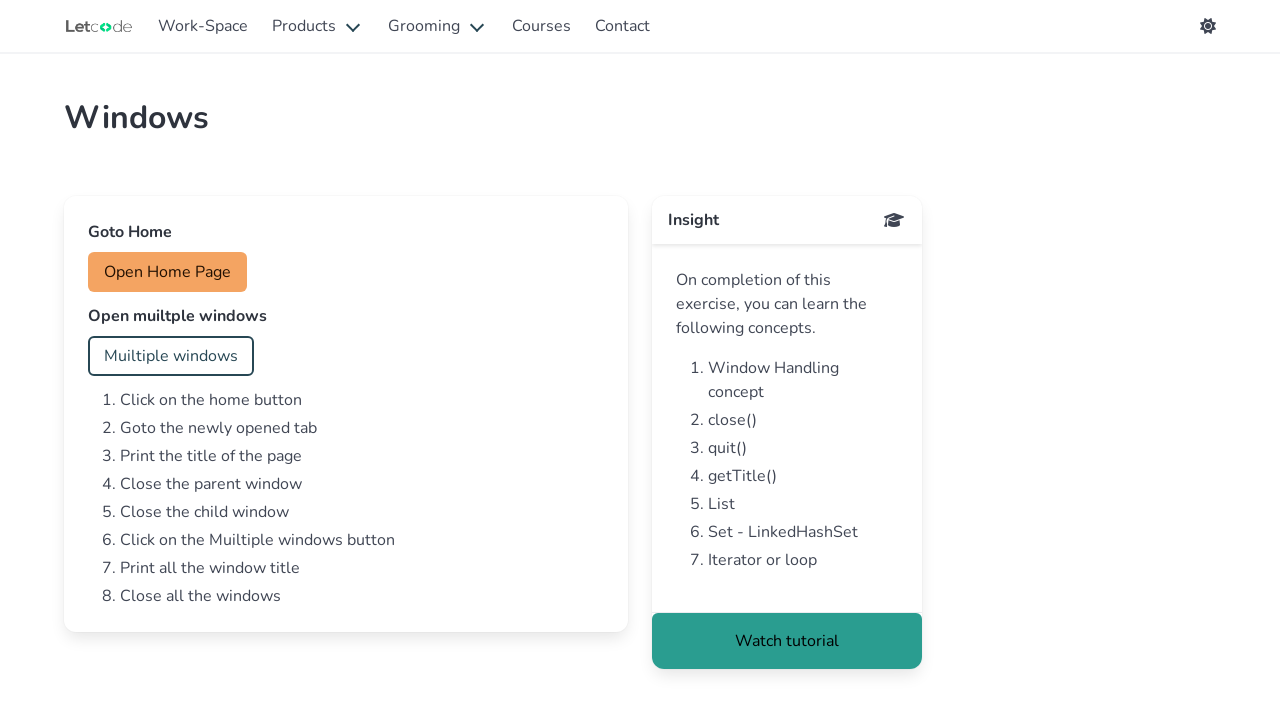

Accessed page URL: https://letcode.in/window
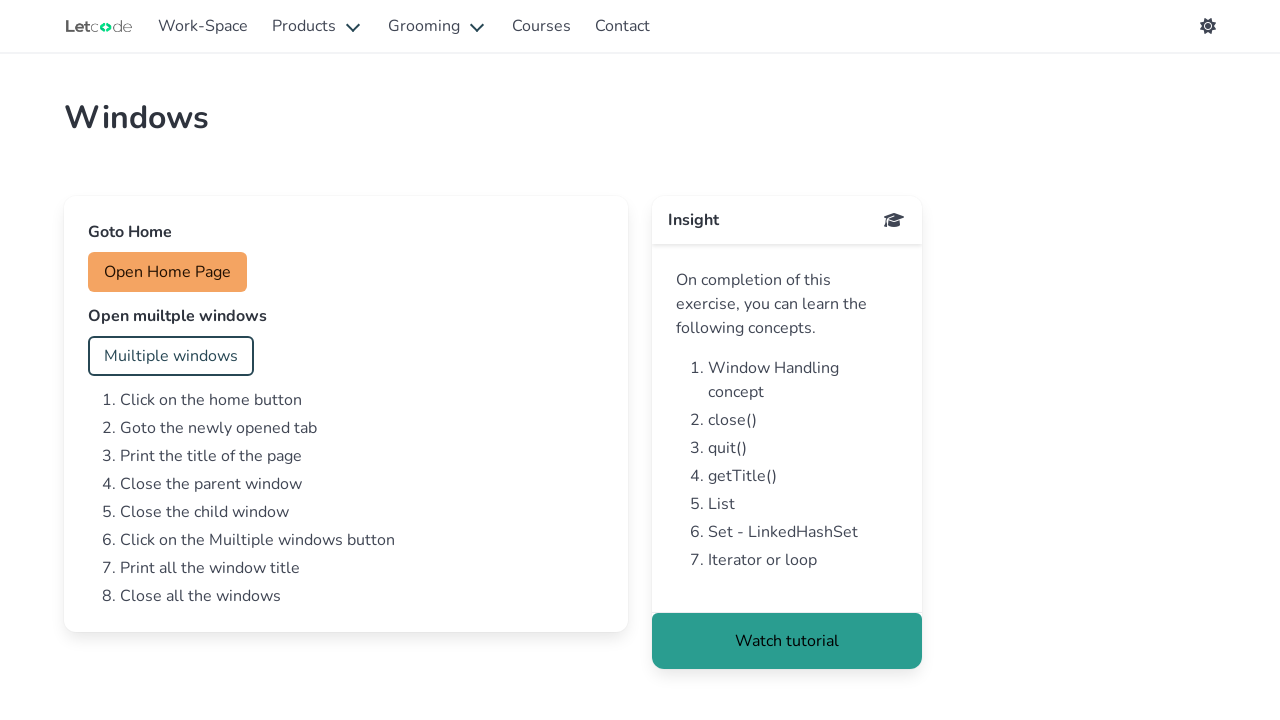

Brought page to front
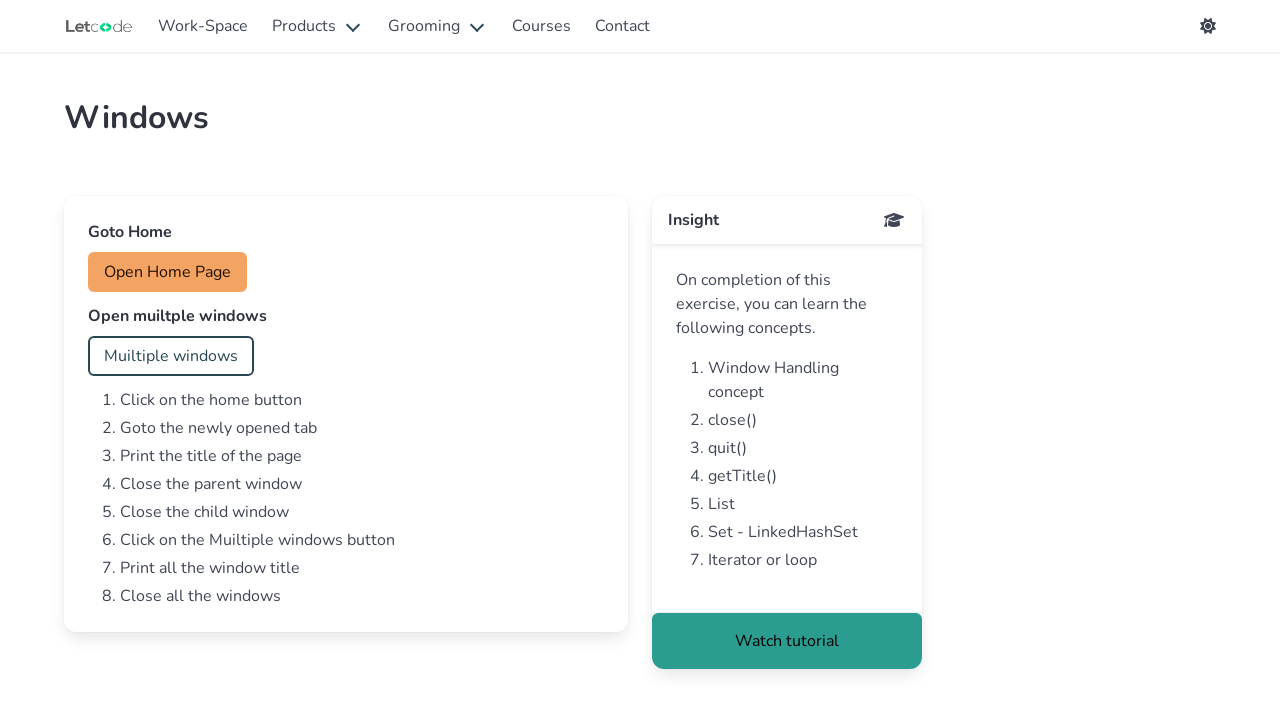

Accessed page URL: https://letcode.in/test
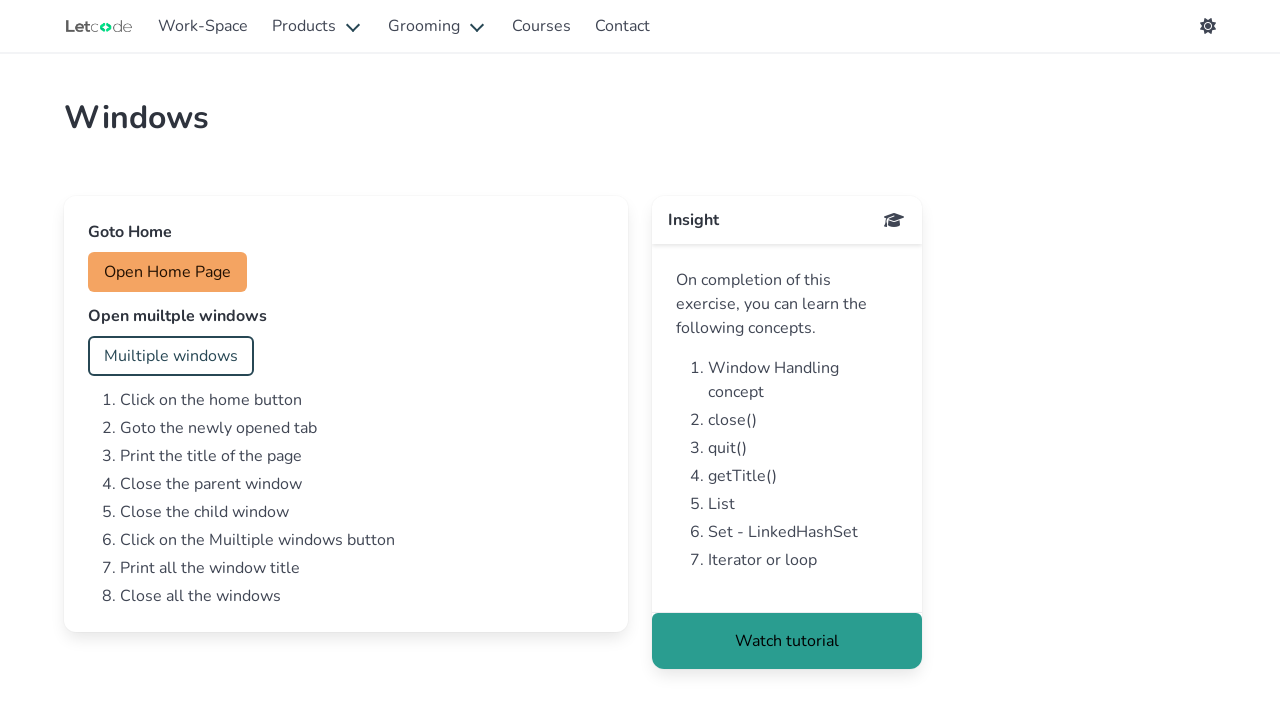

Brought page to front
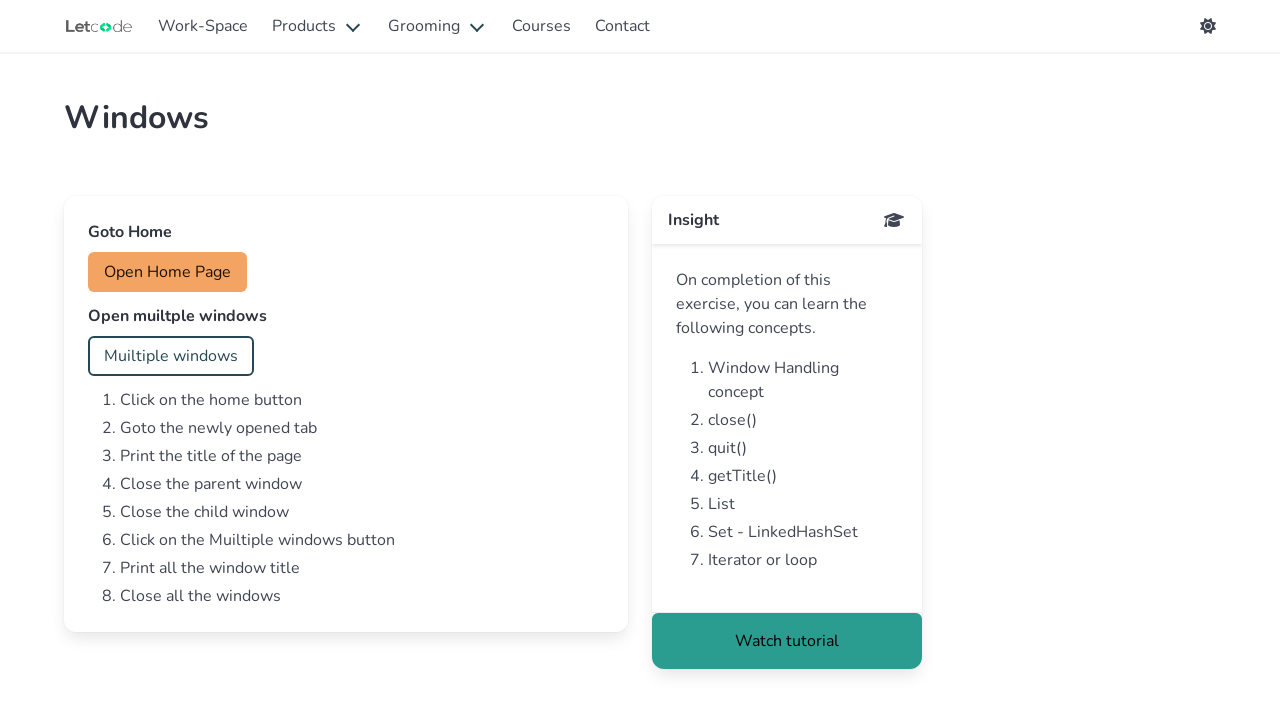

Accessed page URL: https://letcode.in/alert
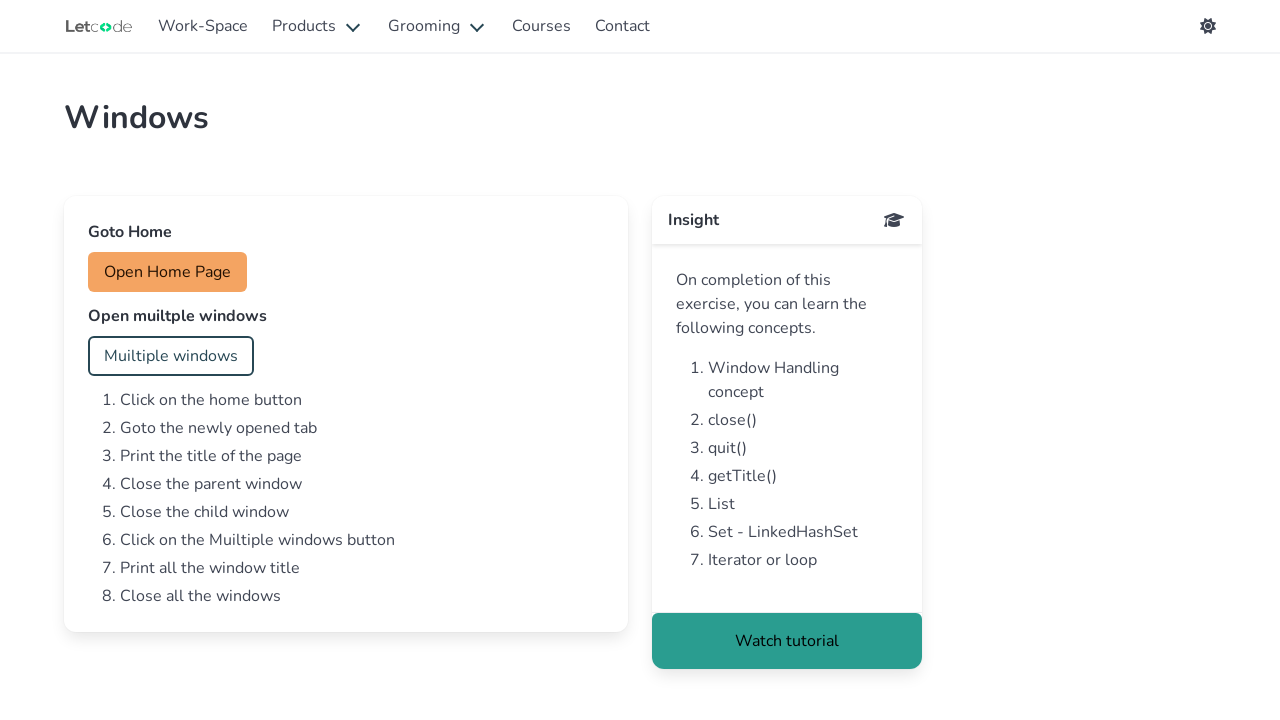

Brought page to front
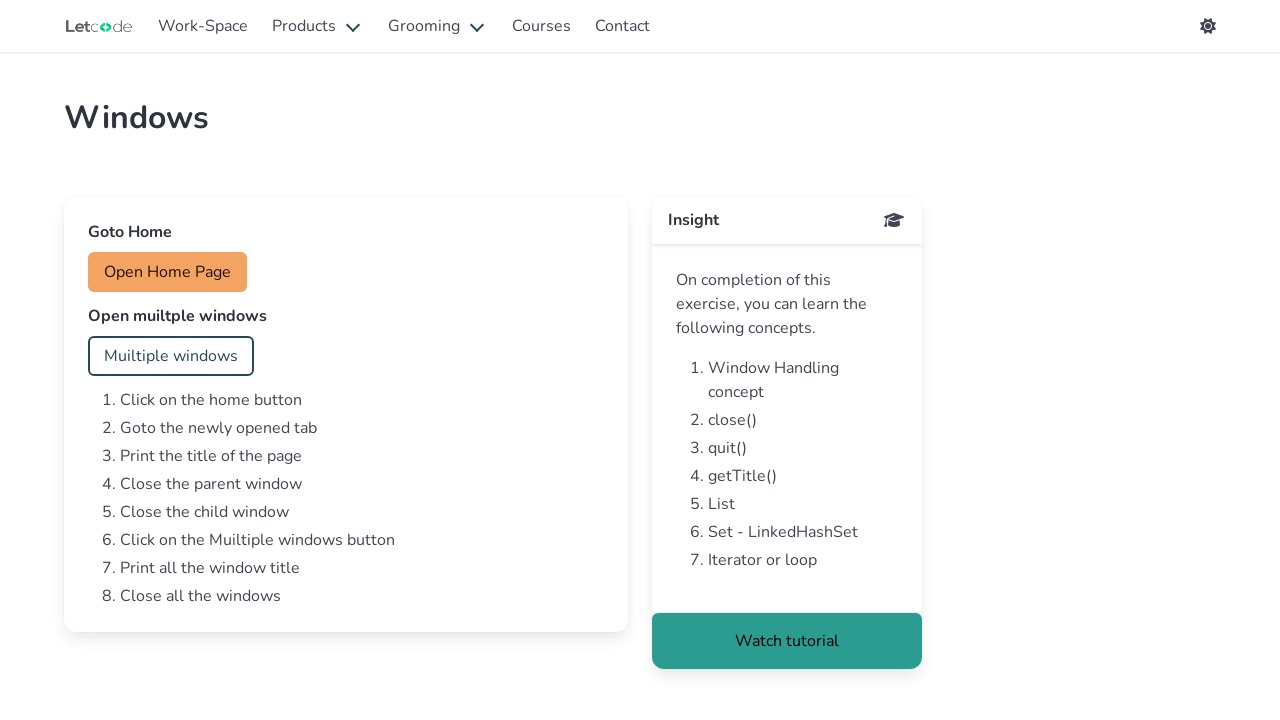

Accessed page URL: https://letcode.in/dropdowns
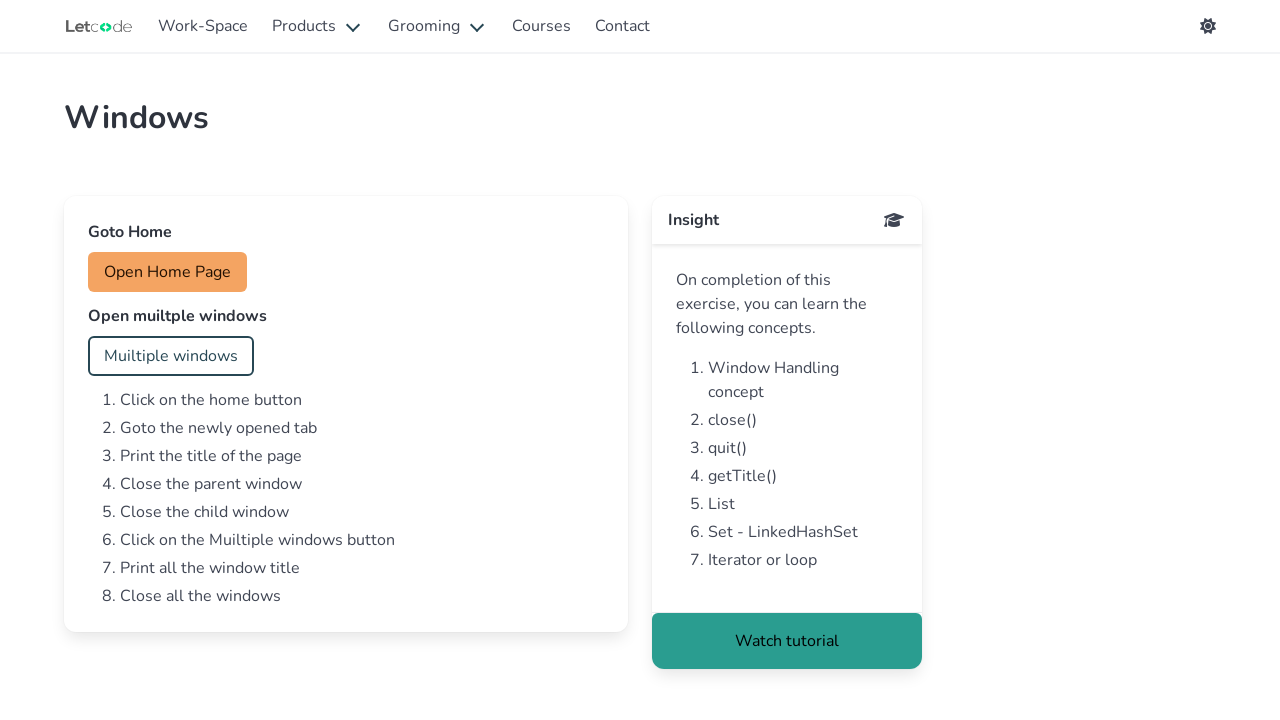

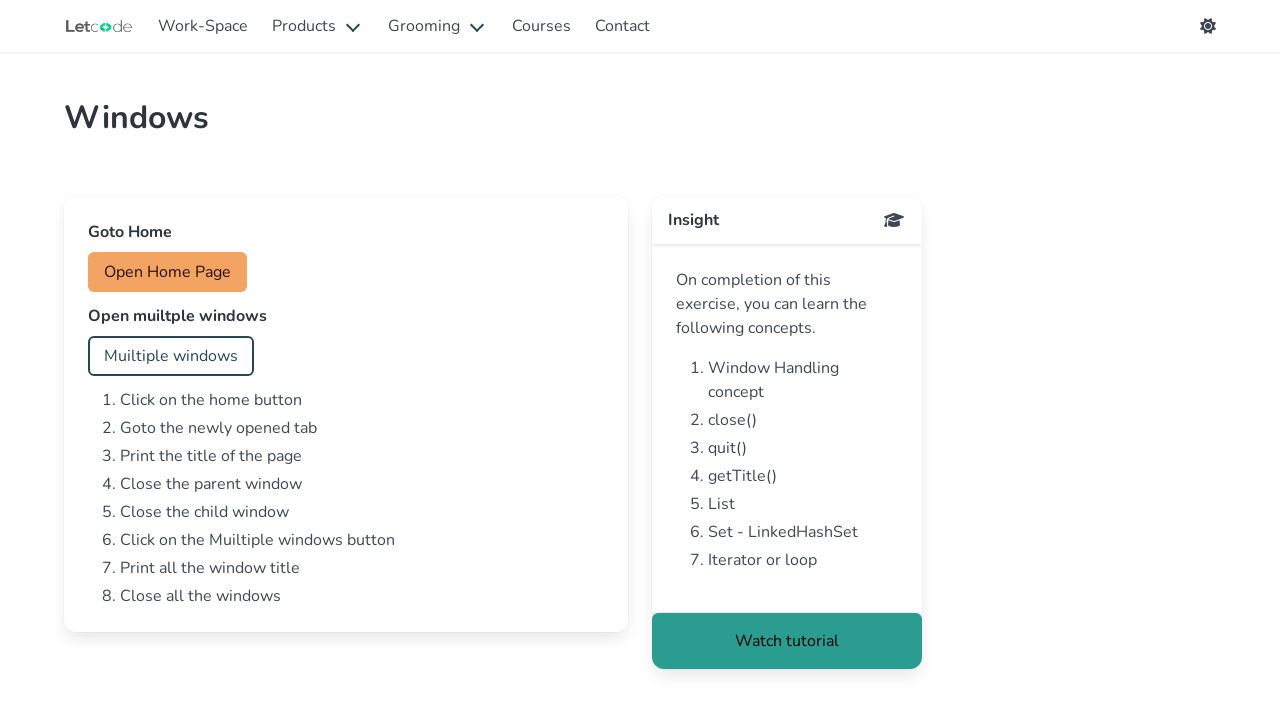